Tests various UI elements on a Selenium practice site including buttons, checkboxes, and radio buttons

Starting URL: https://savkk.github.io/selenium-practice/

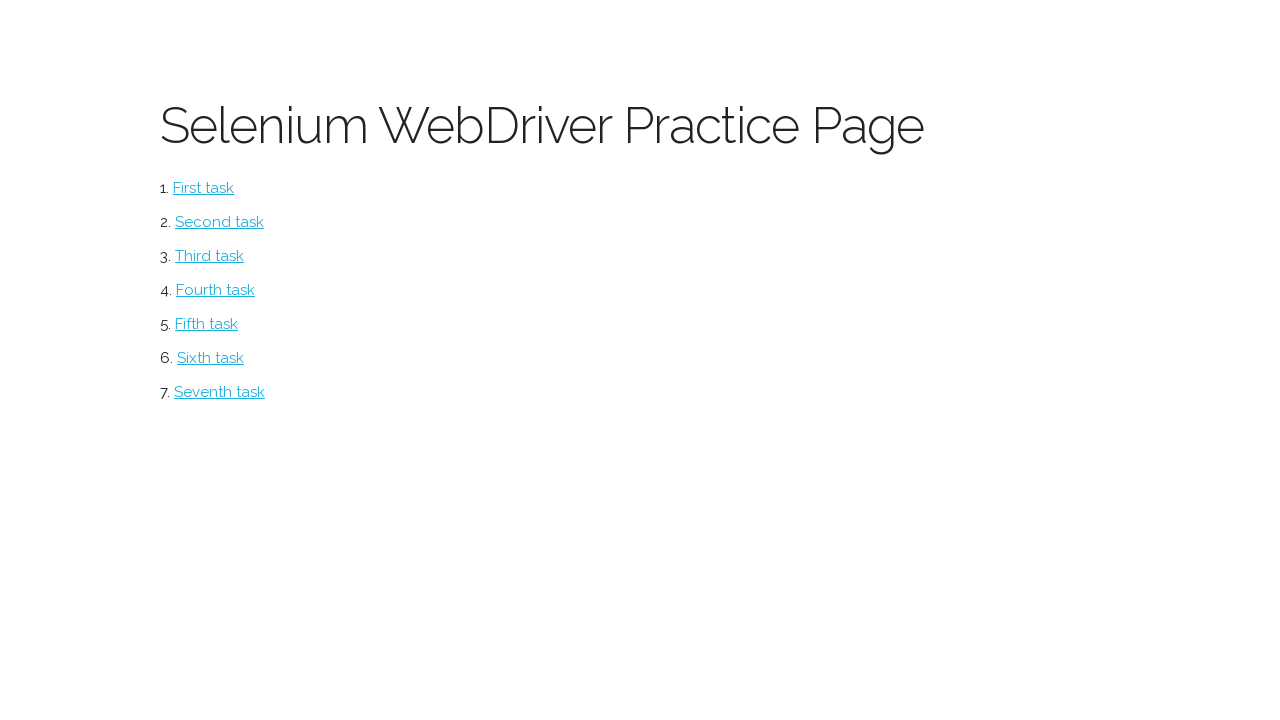

Clicked button to navigate to Button page at (204, 188) on #button
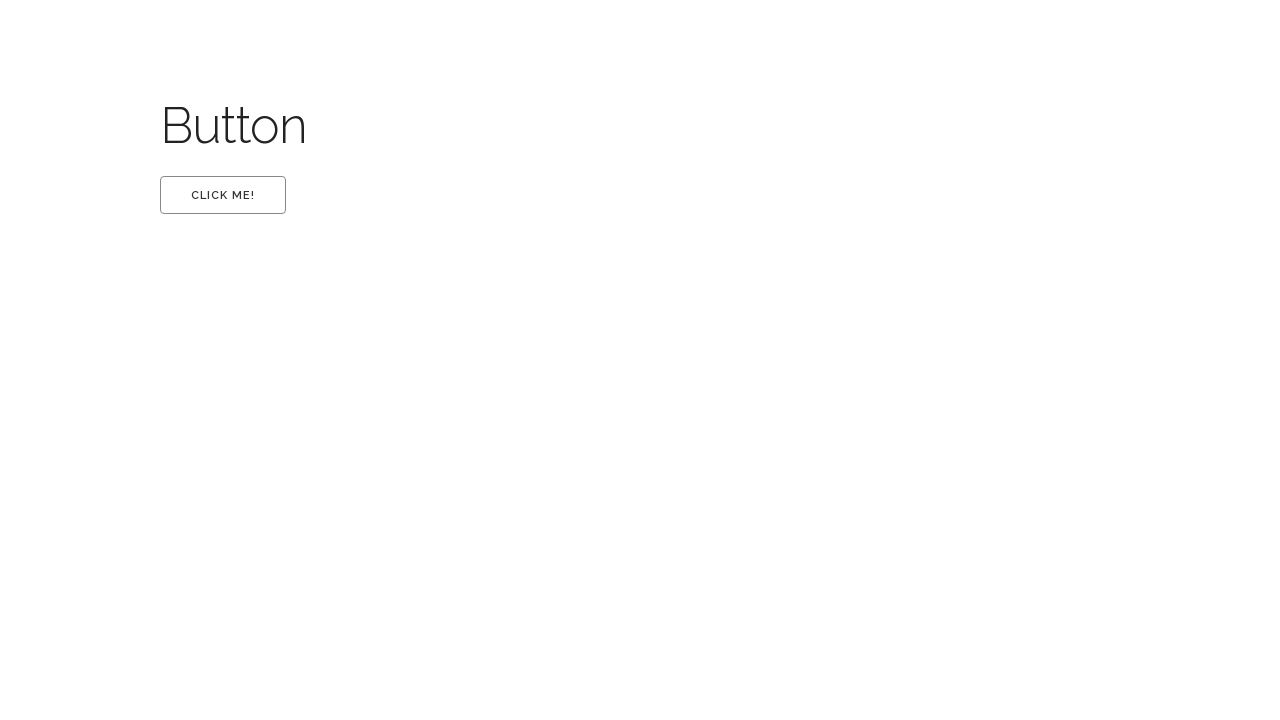

Clicked first button on button page at (223, 195) on #first
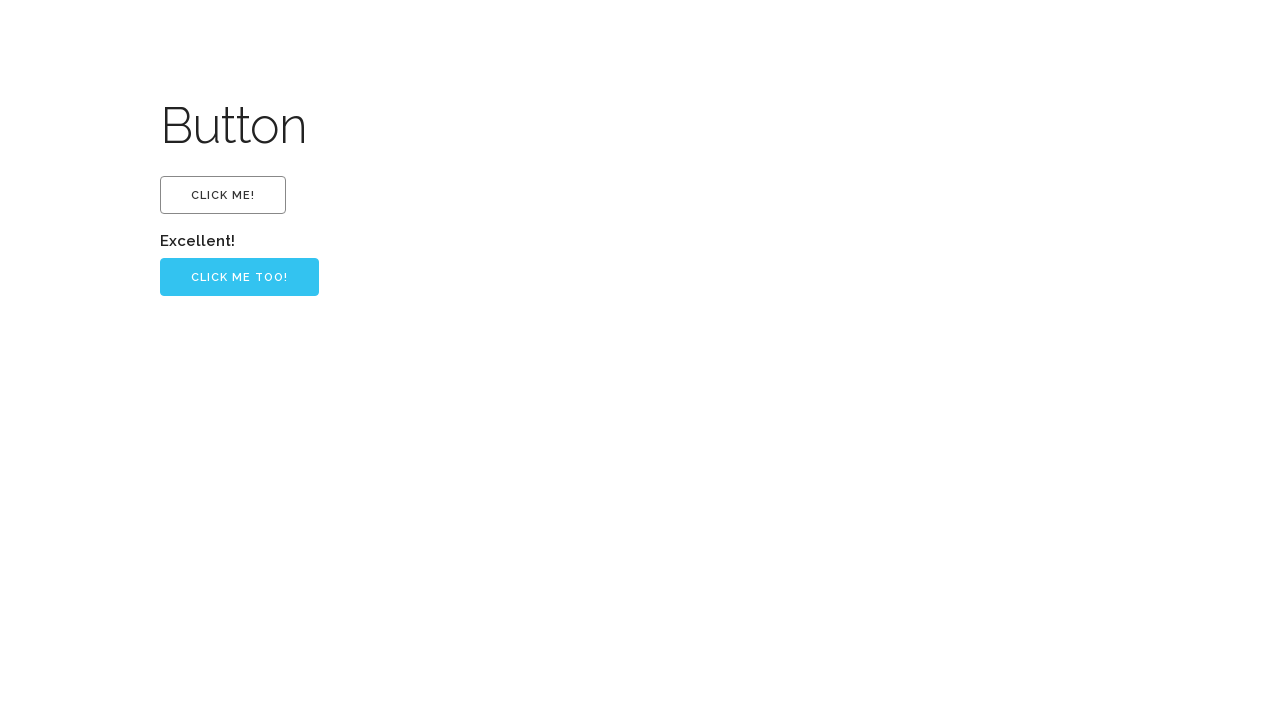

Clicked 'Click me too!' button at (240, 277) on input[value='Click me too!']
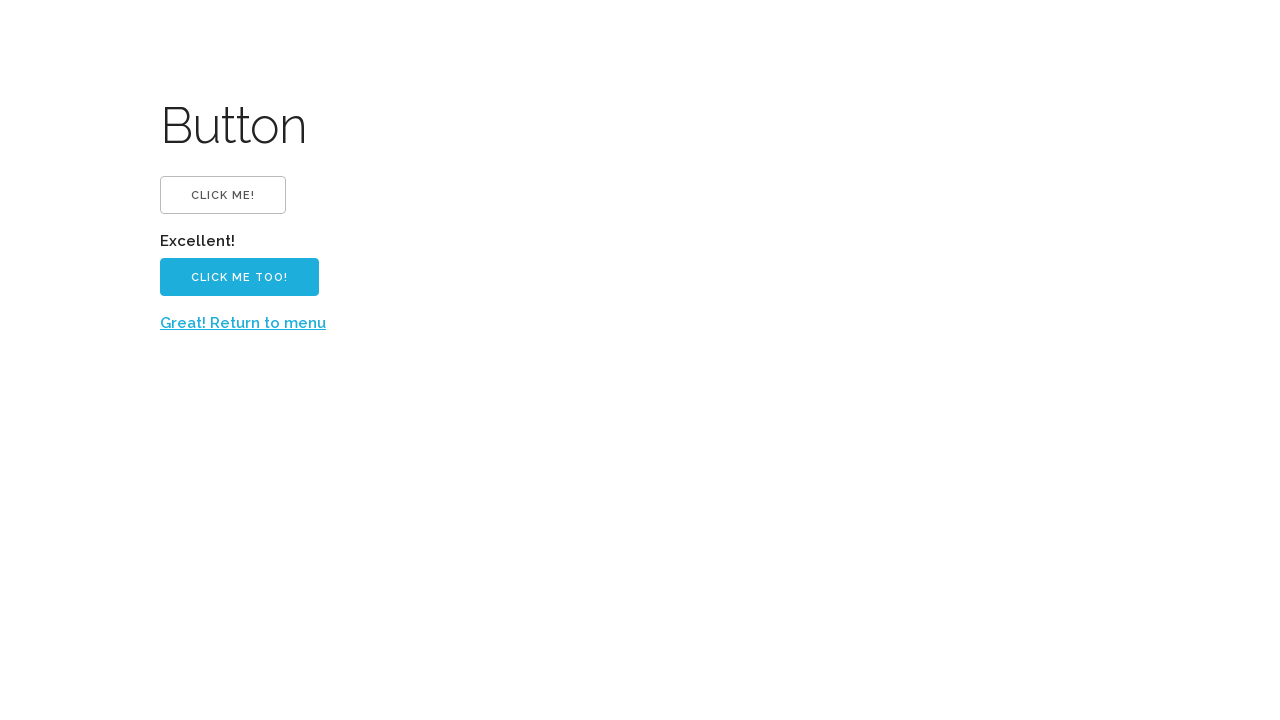

Clicked 'Return to menu' link from button page at (243, 323) on a:has-text('Great! Return to menu')
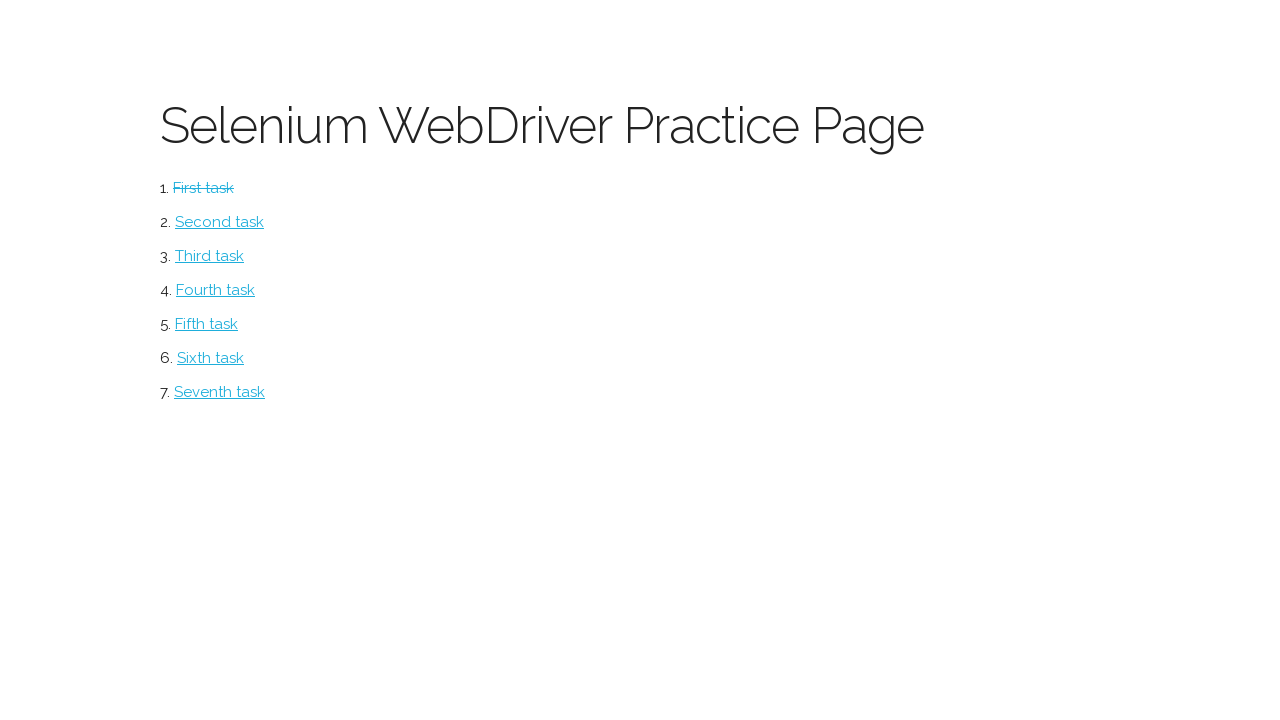

Clicked to navigate to Checkbox and Radio page at (220, 222) on #checkbox
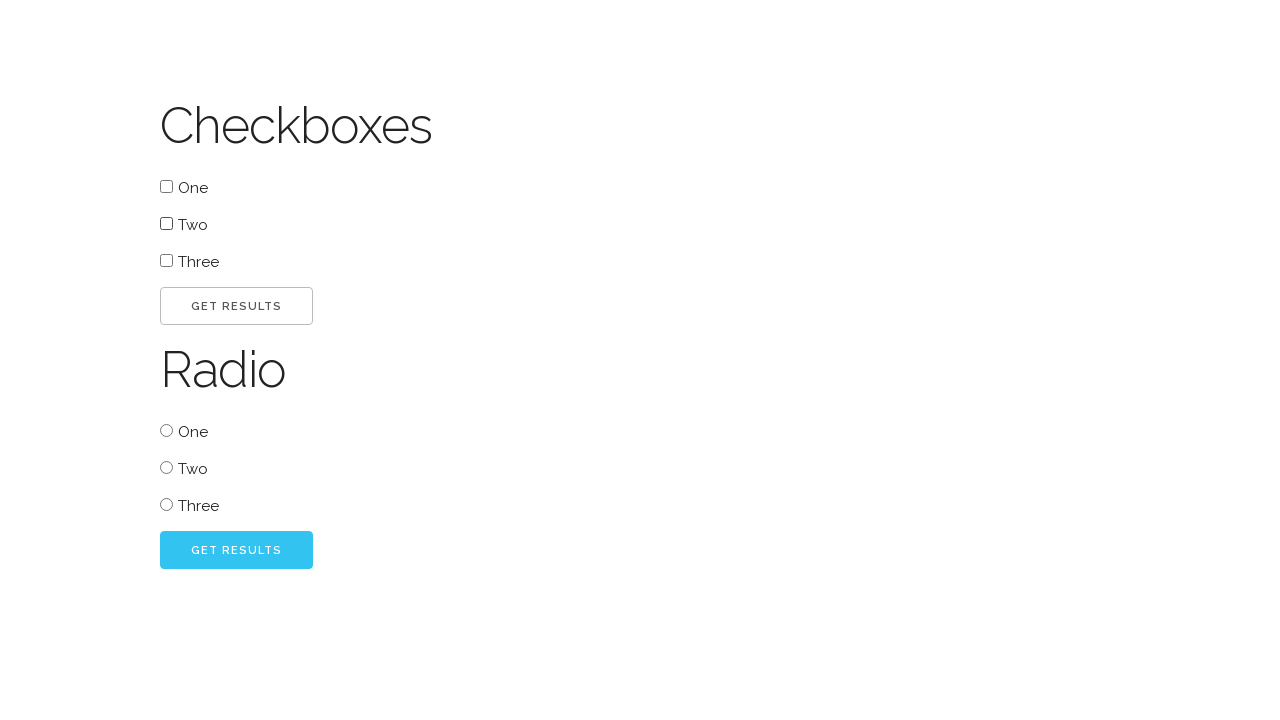

Selected checkbox with value 'one' at (166, 186) on input[type='checkbox'][value='one']
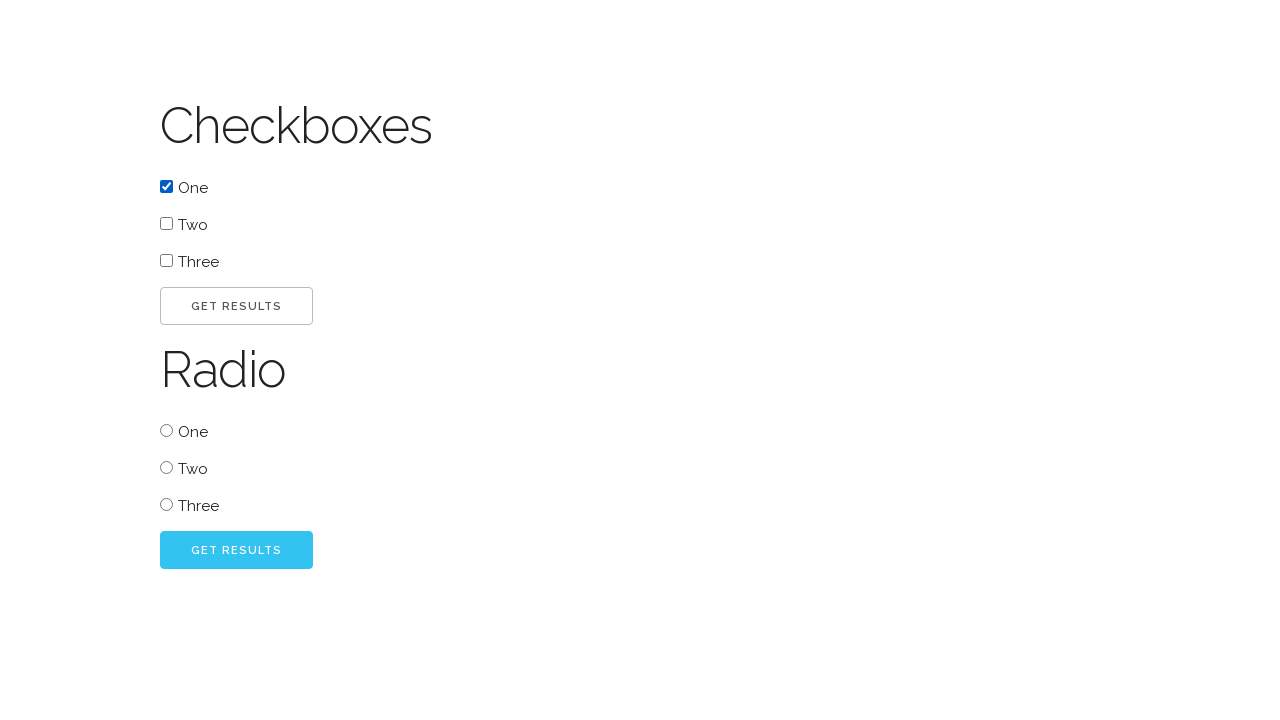

Selected checkbox with value 'two' at (166, 224) on input[type='checkbox'][value='two']
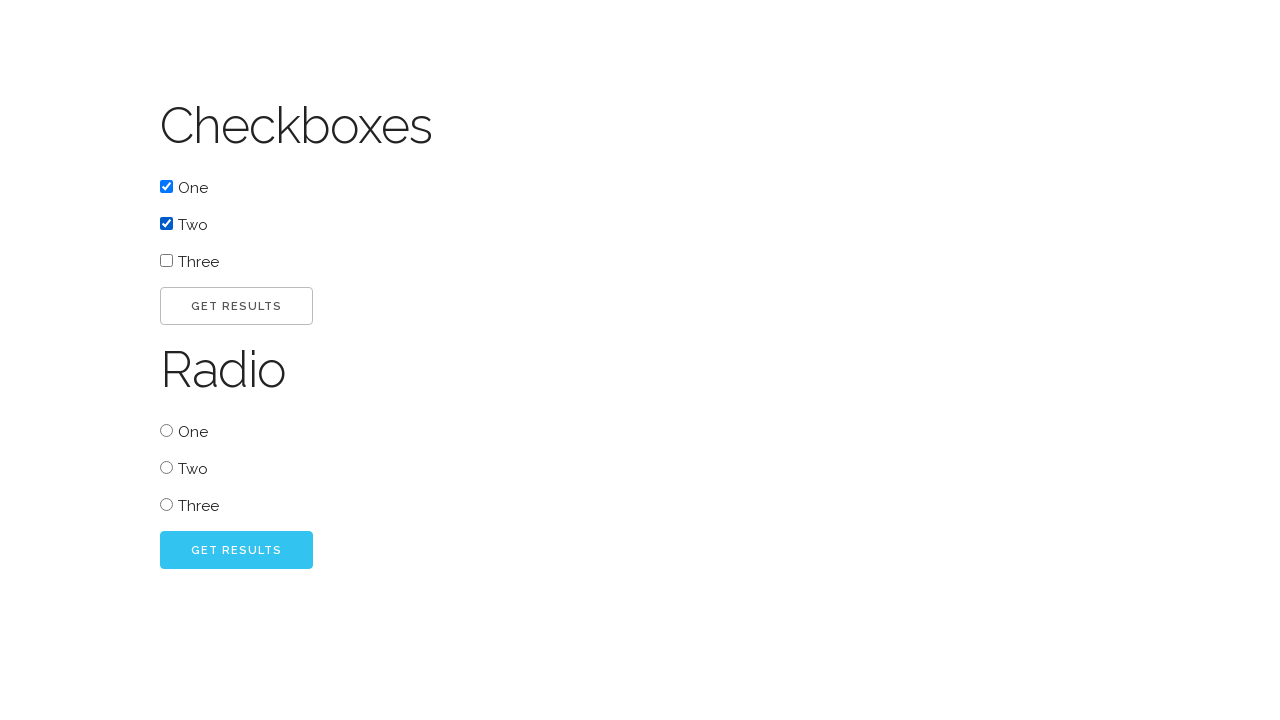

Clicked go button to submit checkbox selection at (236, 306) on #go
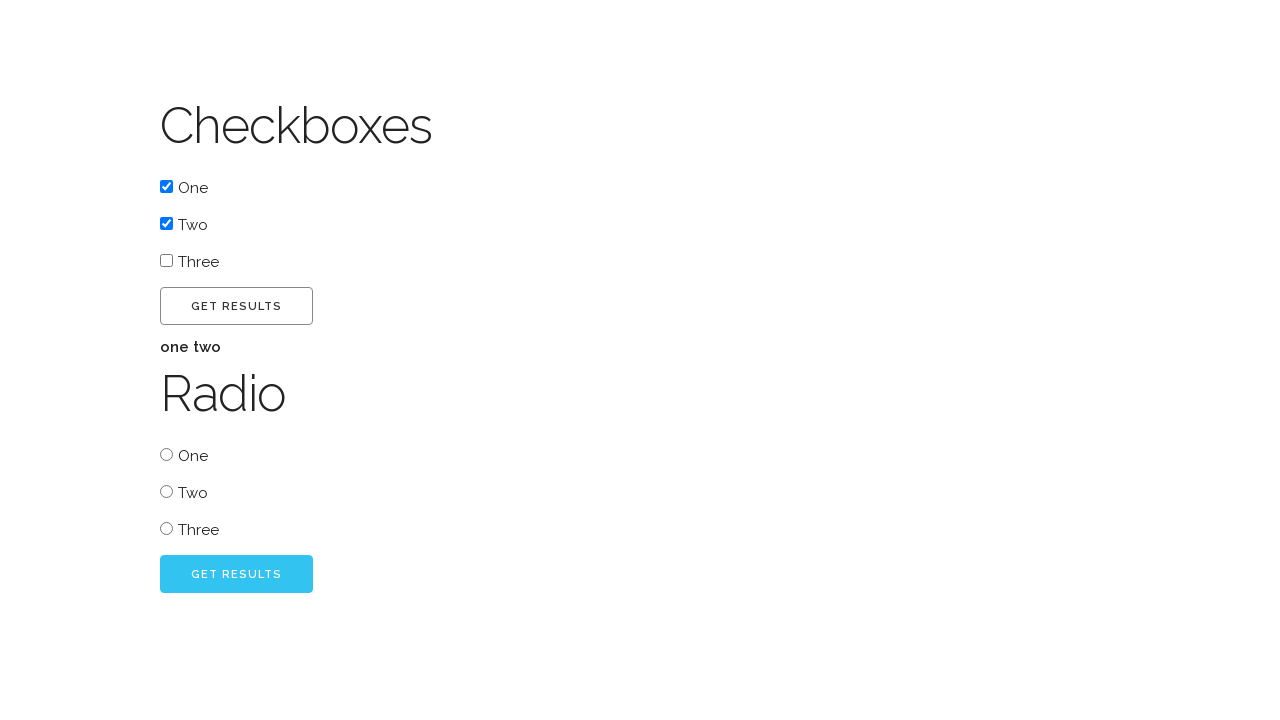

Selected radio button with value 'two' at (166, 492) on input[type='radio'][value='two']
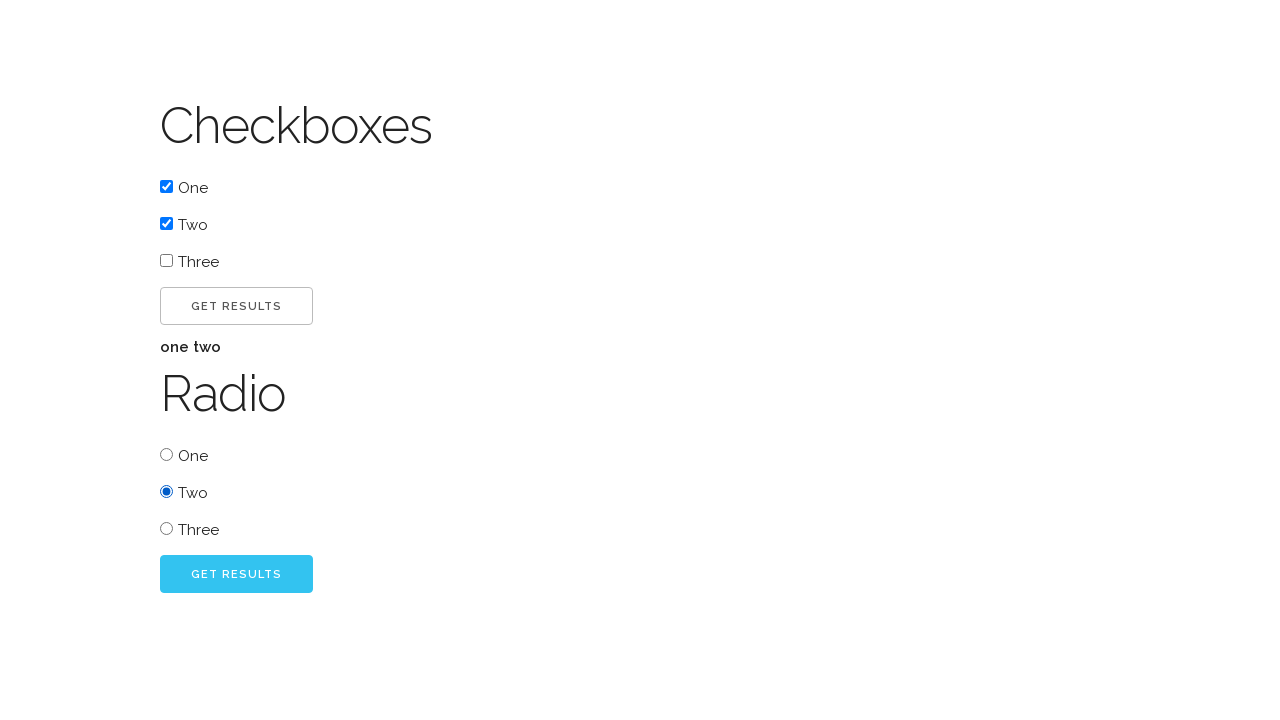

Clicked radio_go button to submit radio selection at (236, 574) on #radio_go
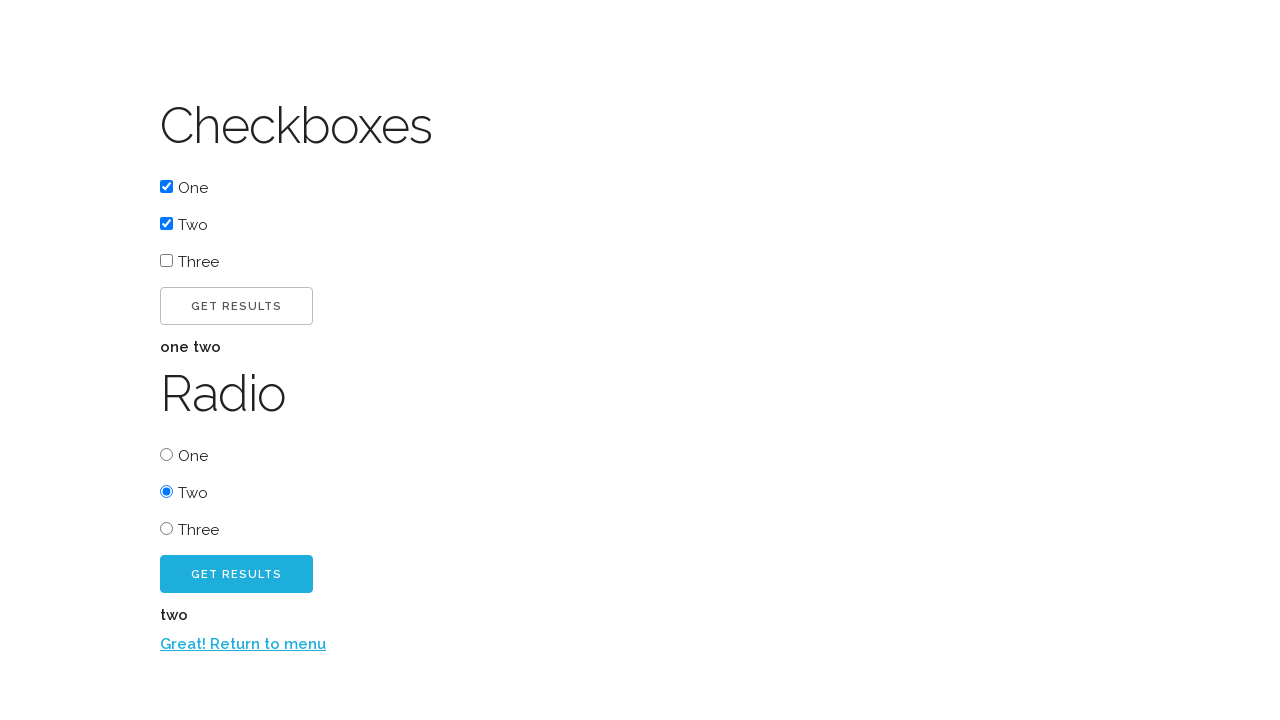

Clicked 'Return to menu' link from checkbox and radio page at (243, 644) on a:has-text('Great! Return to menu')
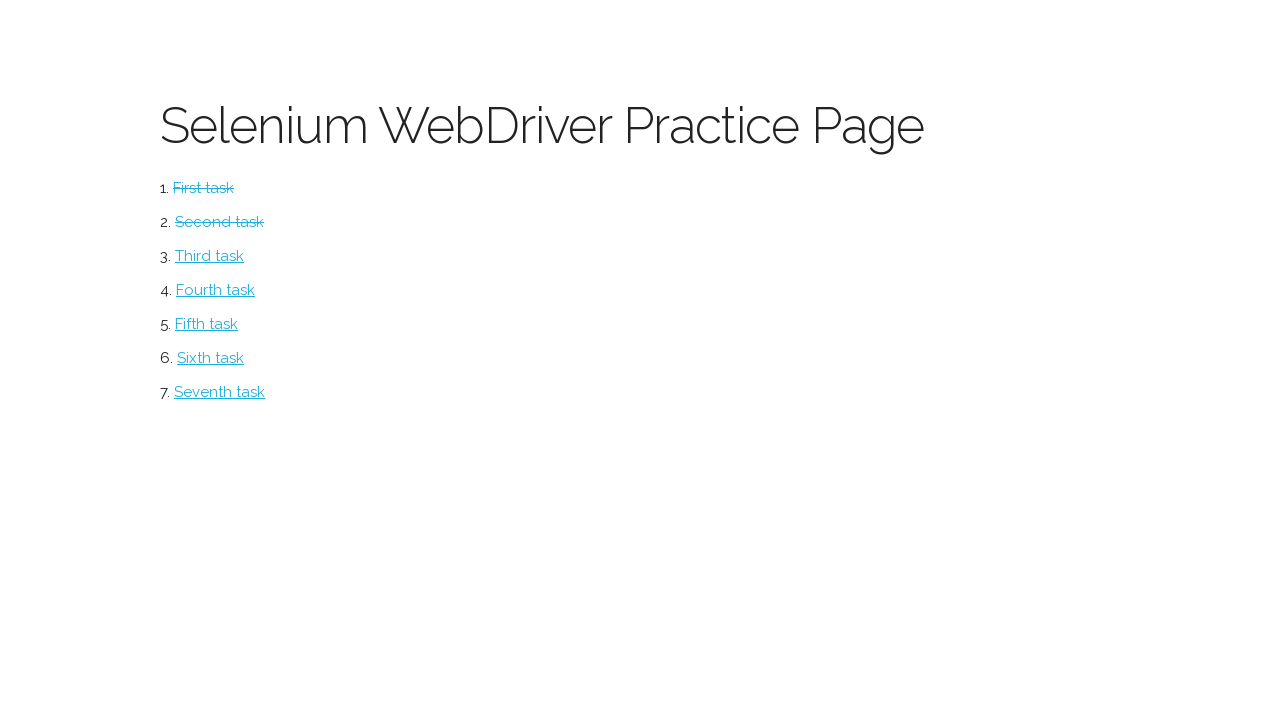

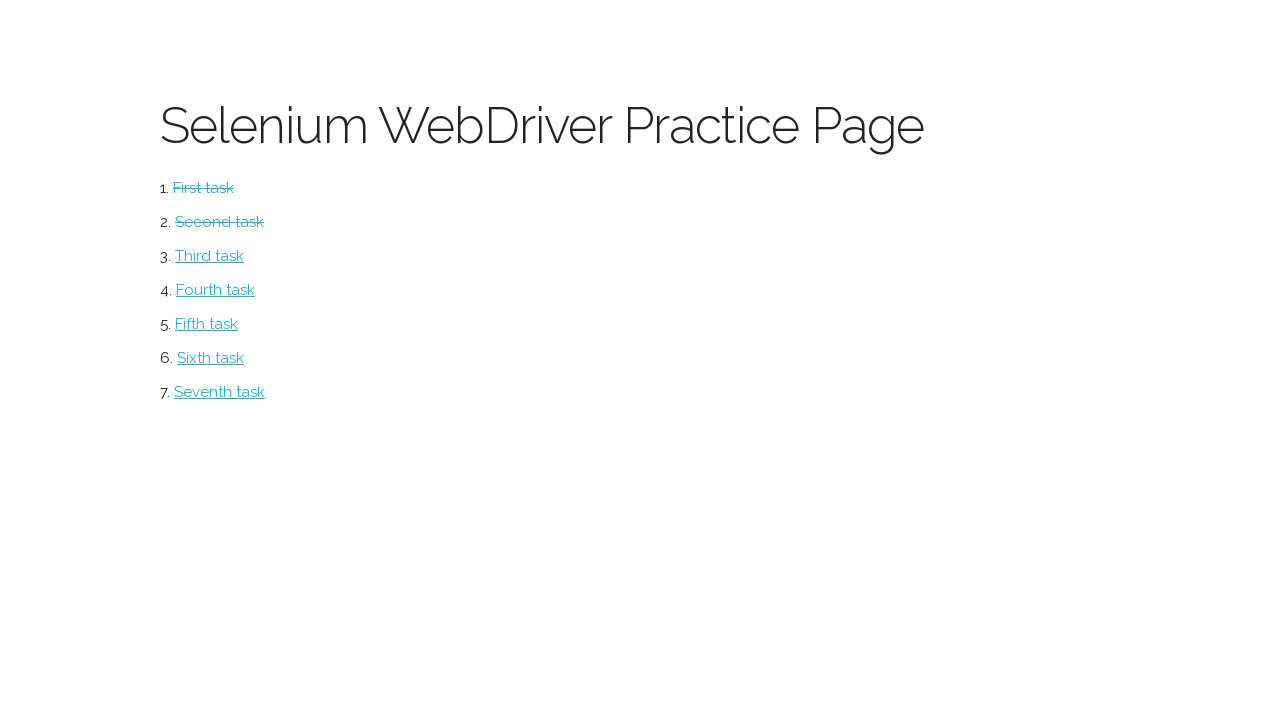